Tests drag and drop functionality on the jQuery UI droppable demo page by switching to an iframe, dragging an element to a drop target, and verifying the page title.

Starting URL: https://jqueryui.com/droppable/

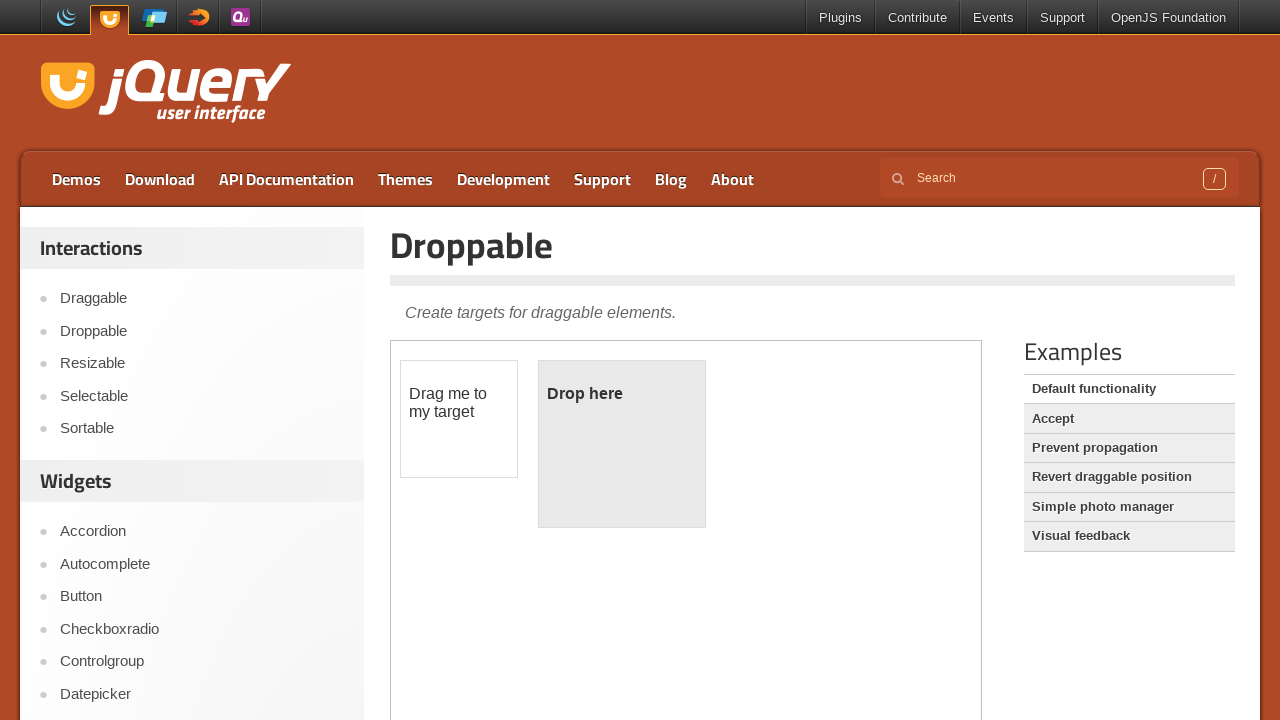

Waited for page to load with domcontentloaded state
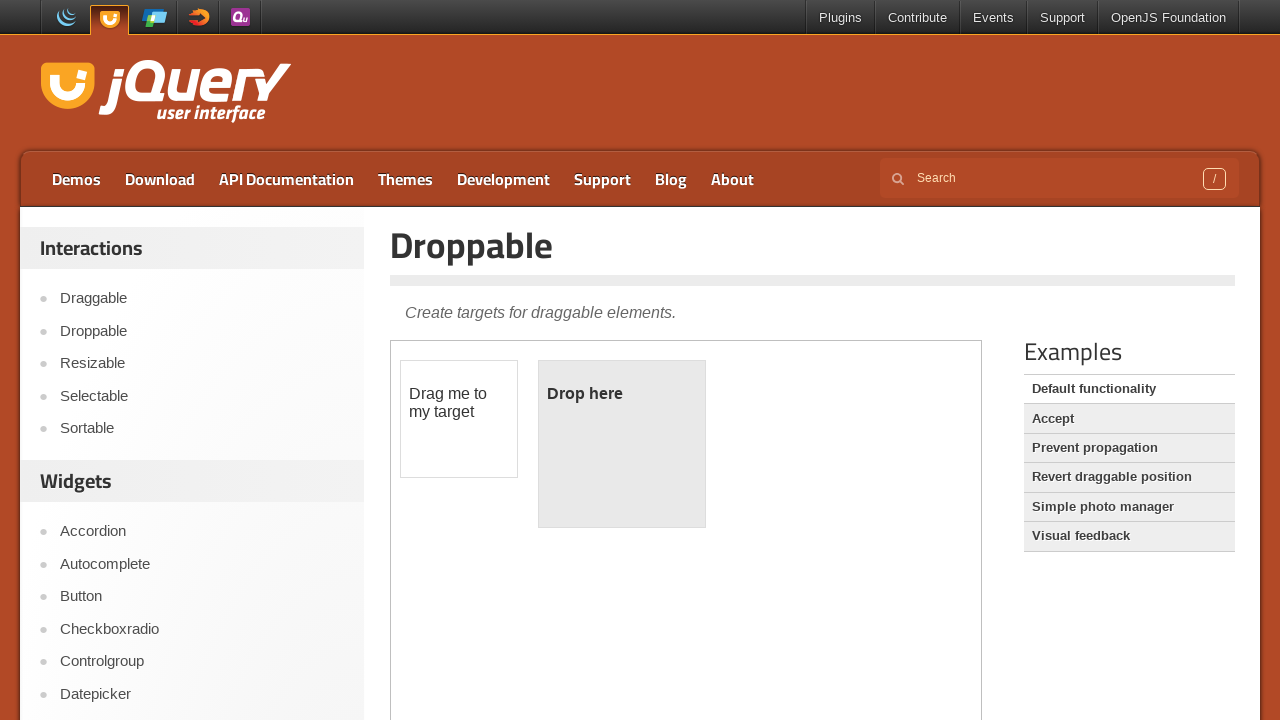

Located the demo iframe
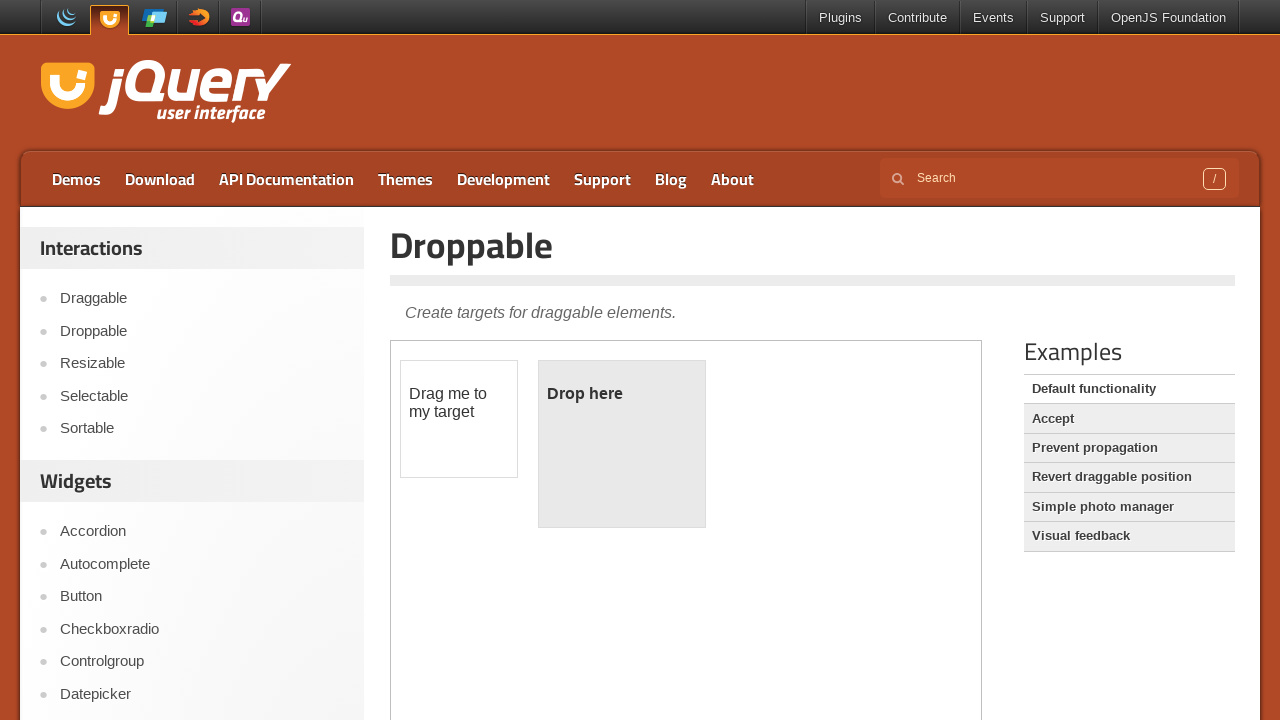

Located the draggable element in iframe
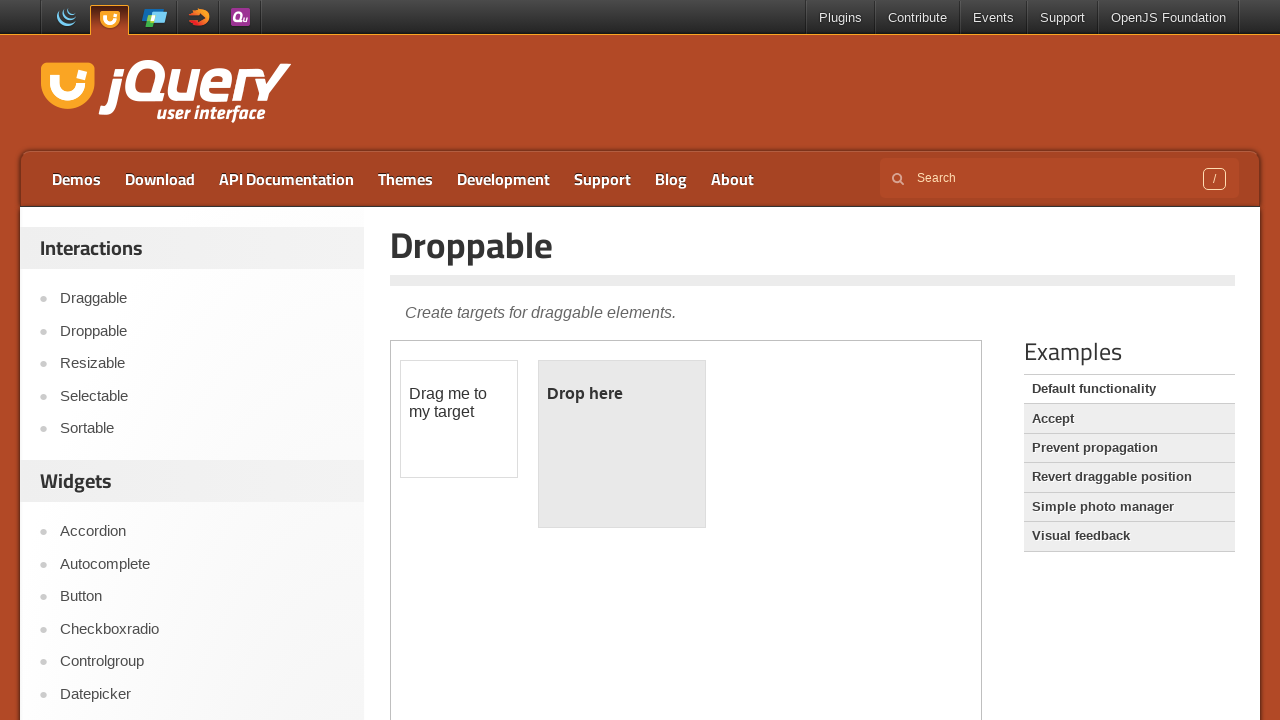

Located the droppable target element in iframe
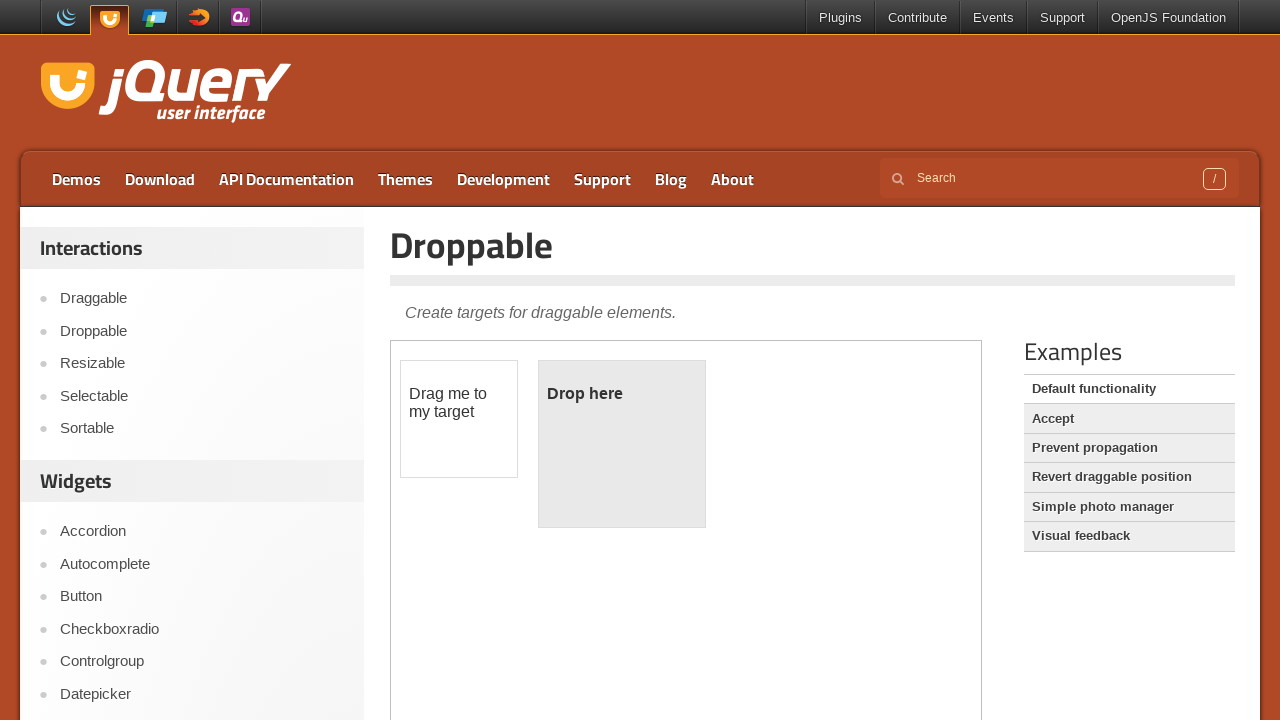

Draggable element became visible
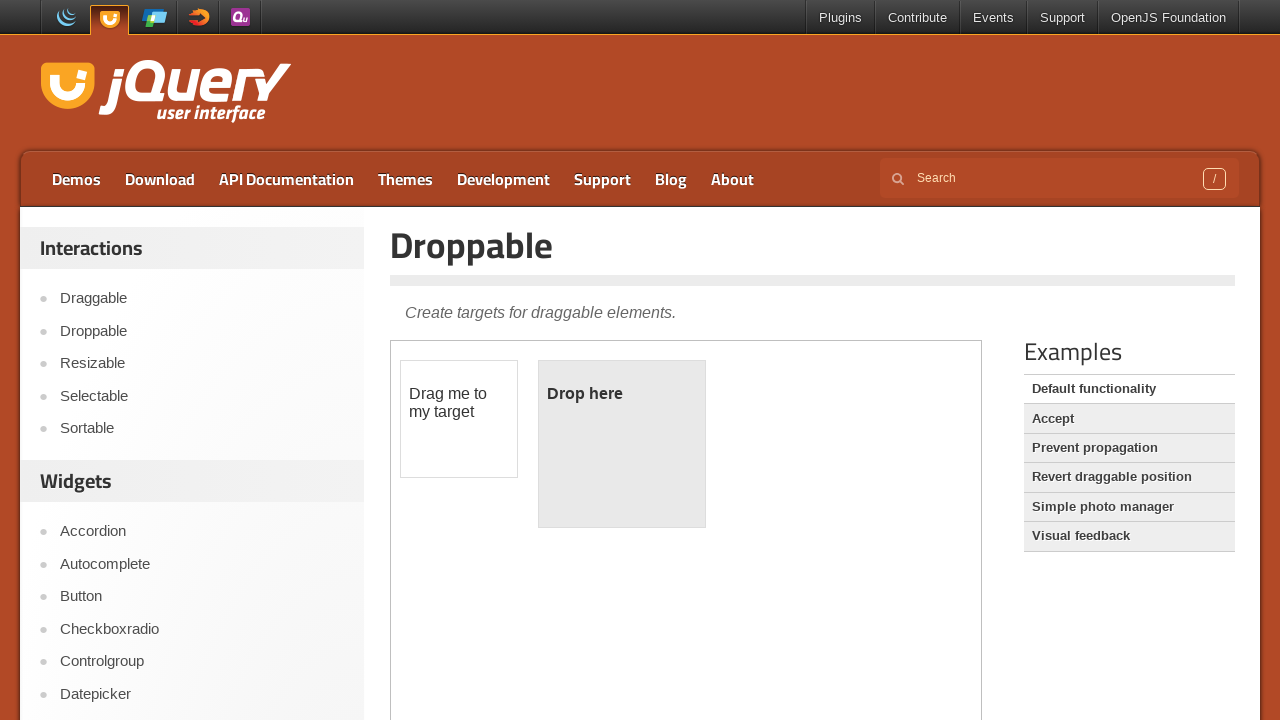

Droppable target element became visible
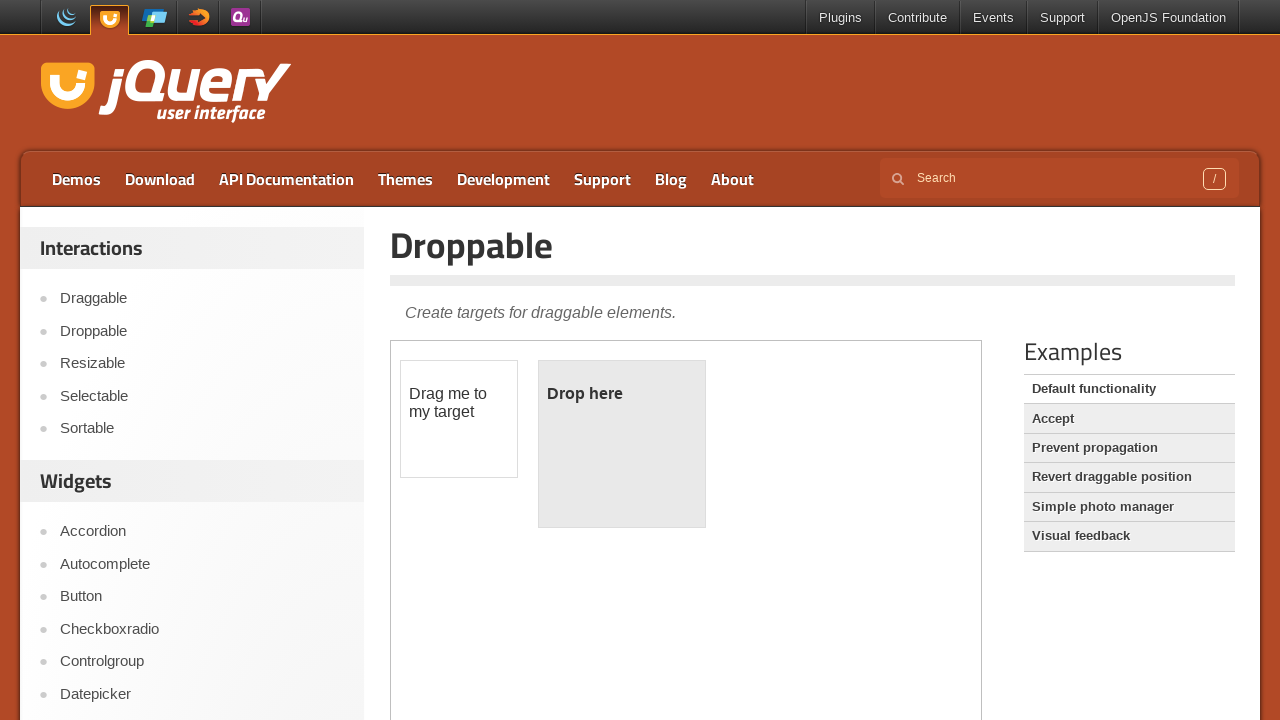

Dragged the draggable element to the droppable target at (622, 444)
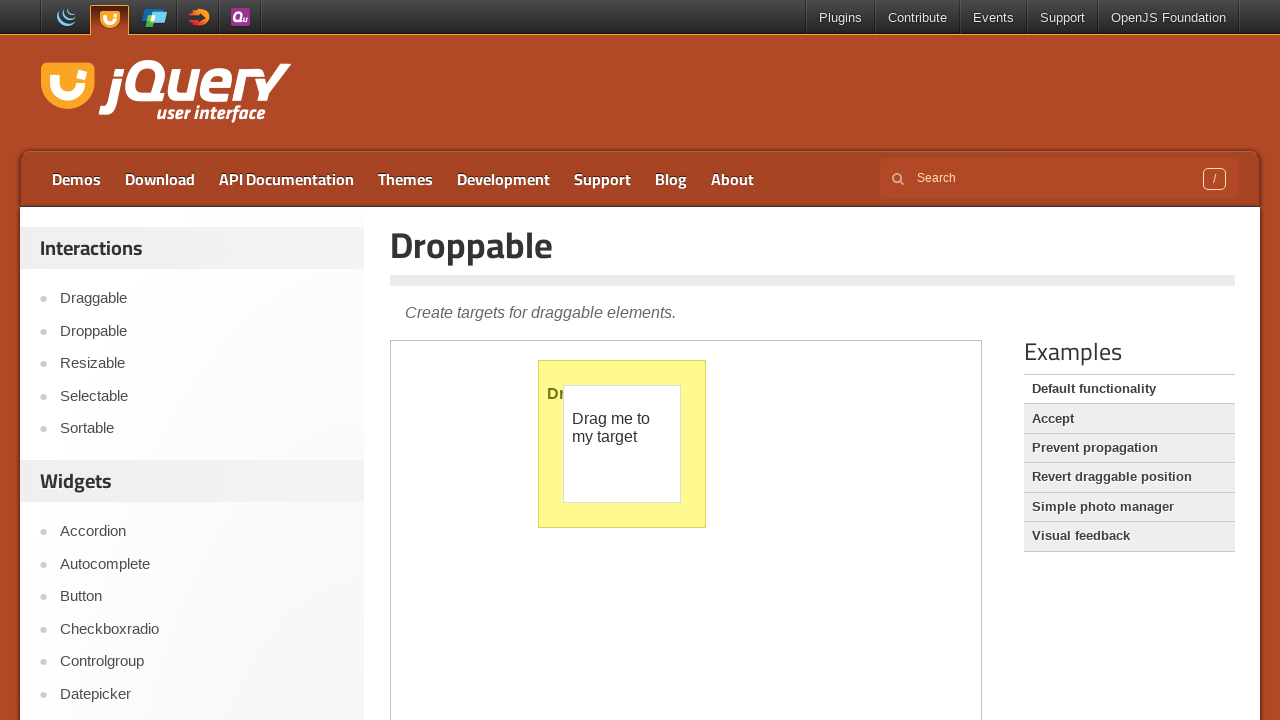

Page title element appeared
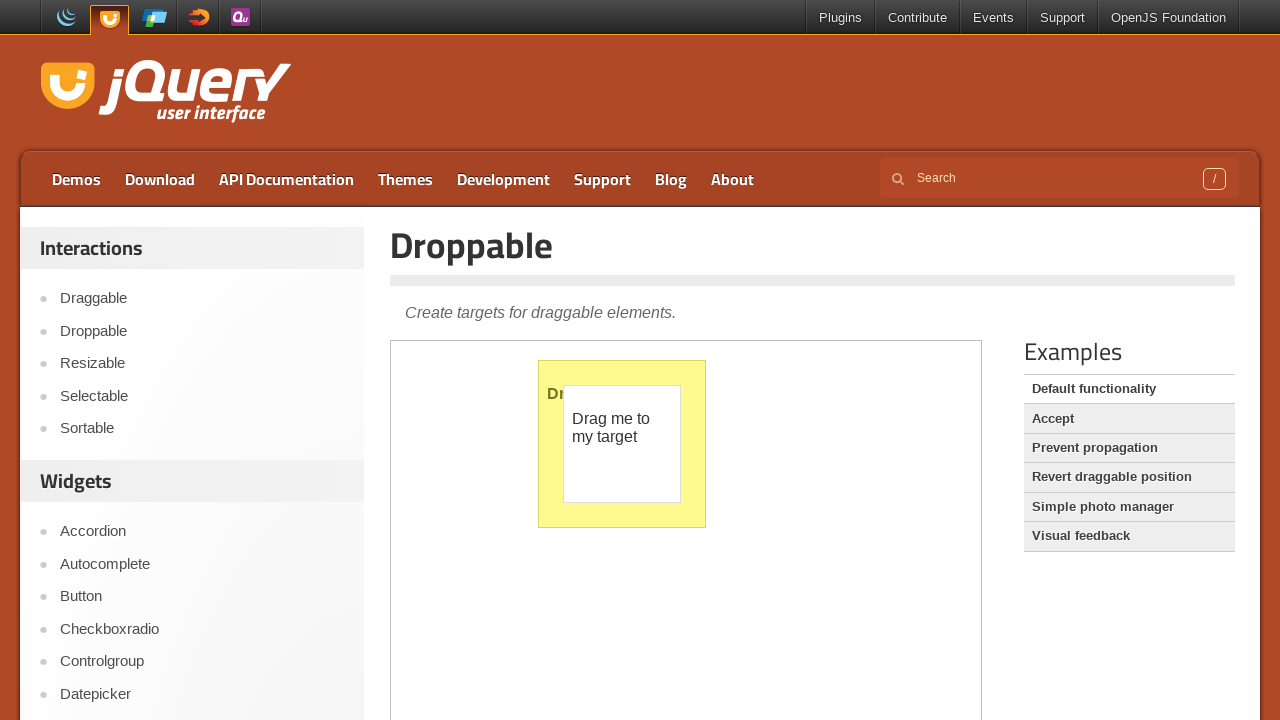

Retrieved page title text: Droppable
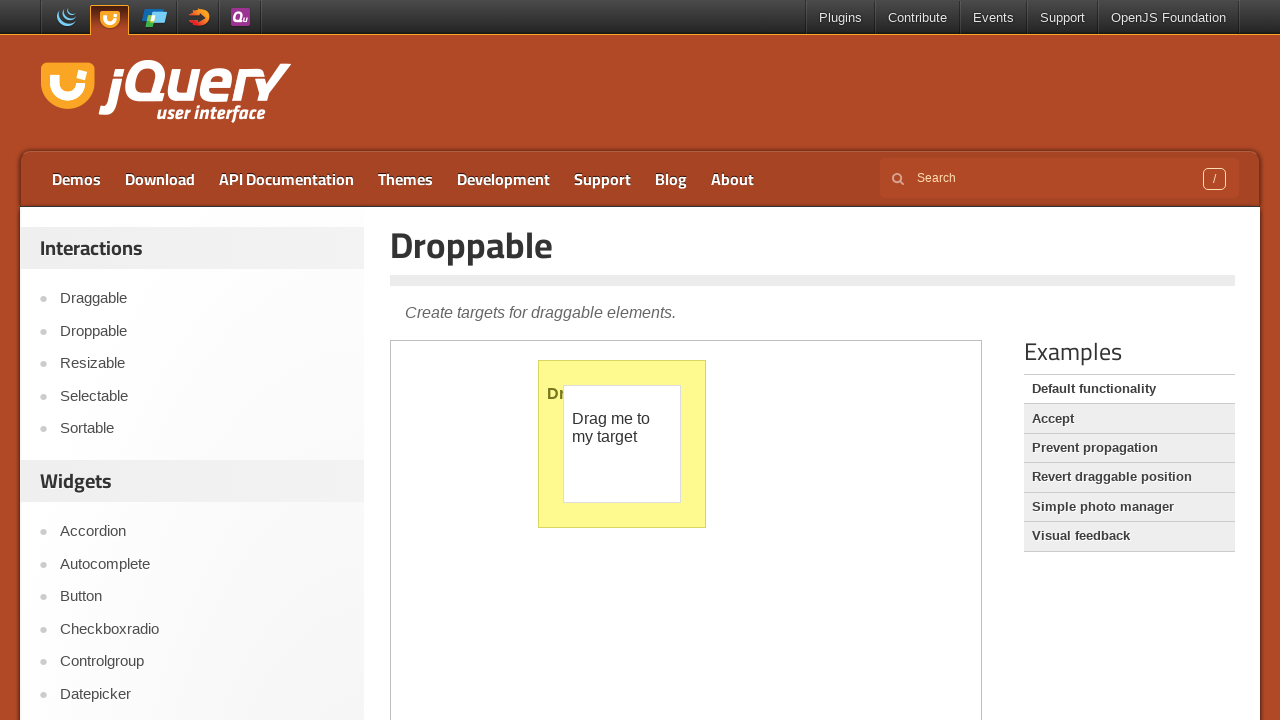

Printed title text to console
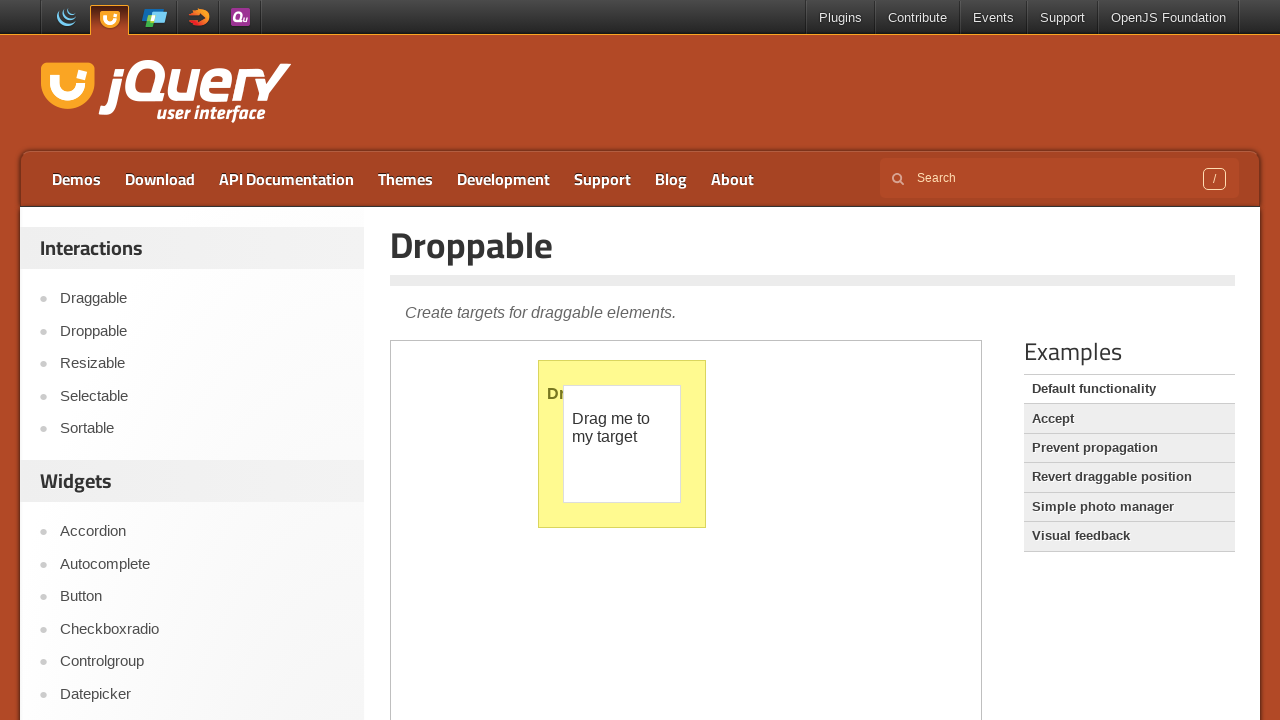

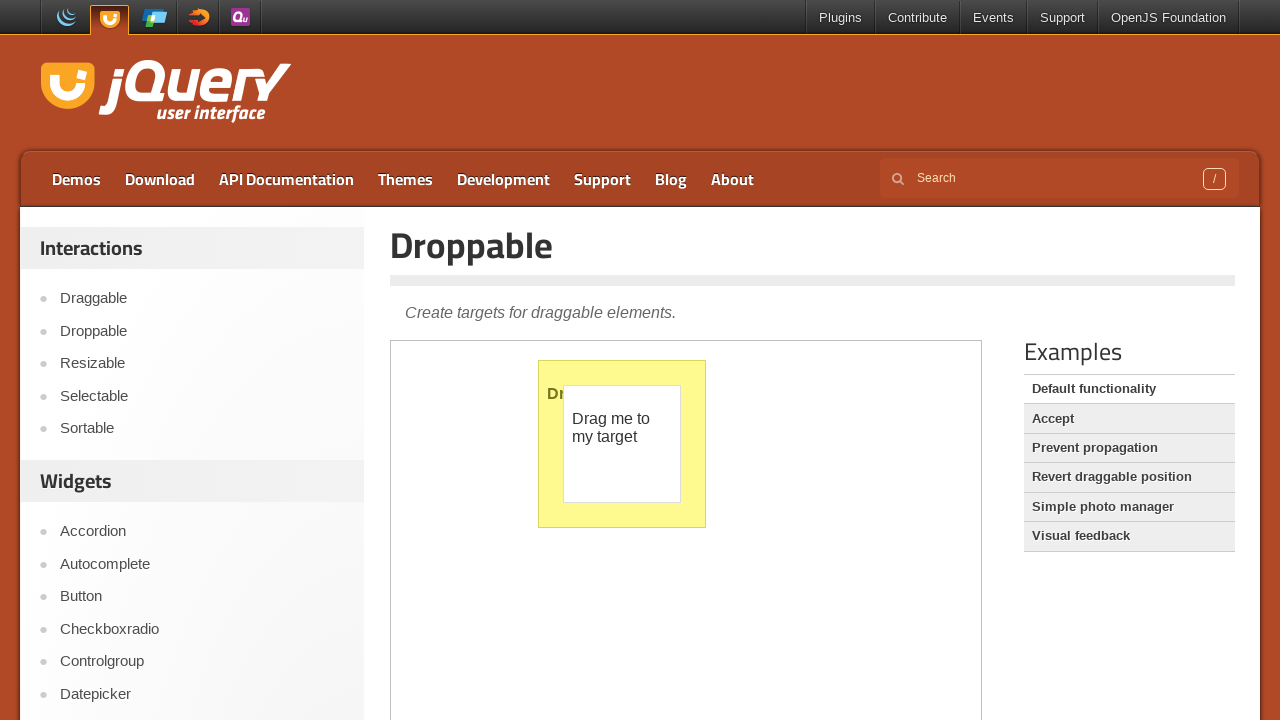